Tests that navigating to the Frames page and switching to the smaller frame displays the text "This is a sample page"

Starting URL: https://demoqa.com

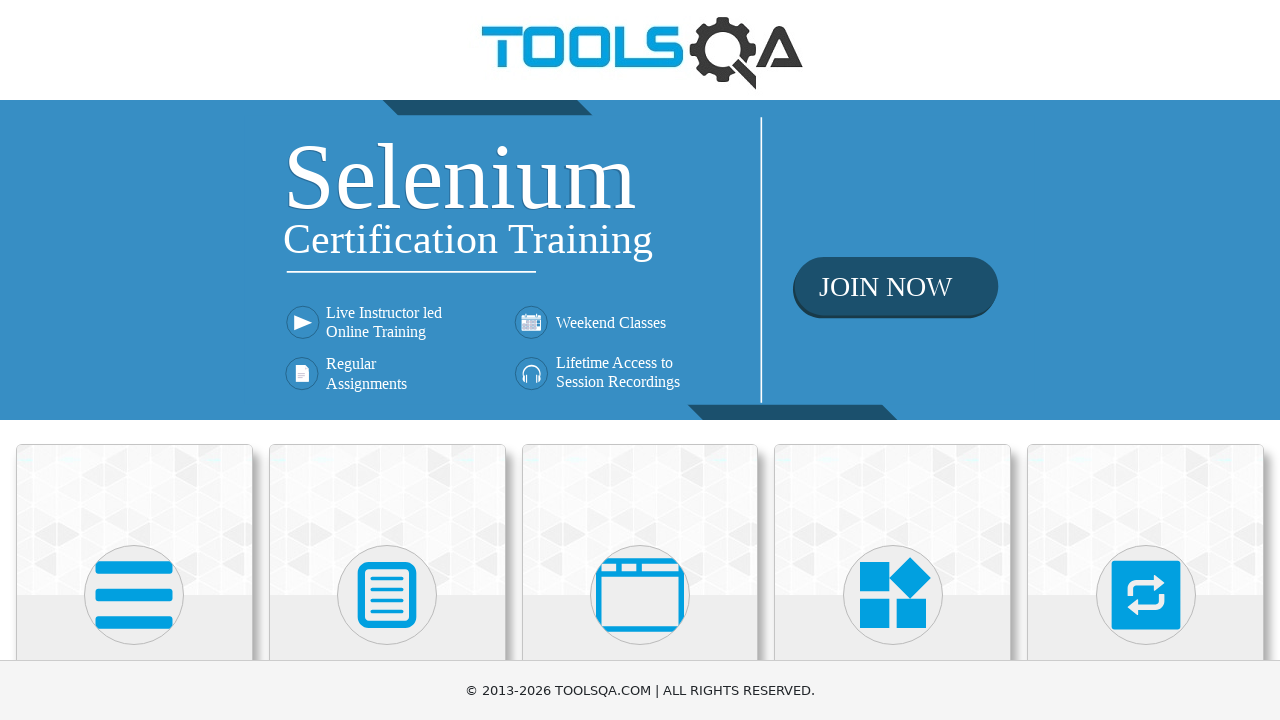

Clicked on Alerts, Frame & Windows card at (640, 360) on div.card-body:has-text('Alerts, Frame & Windows')
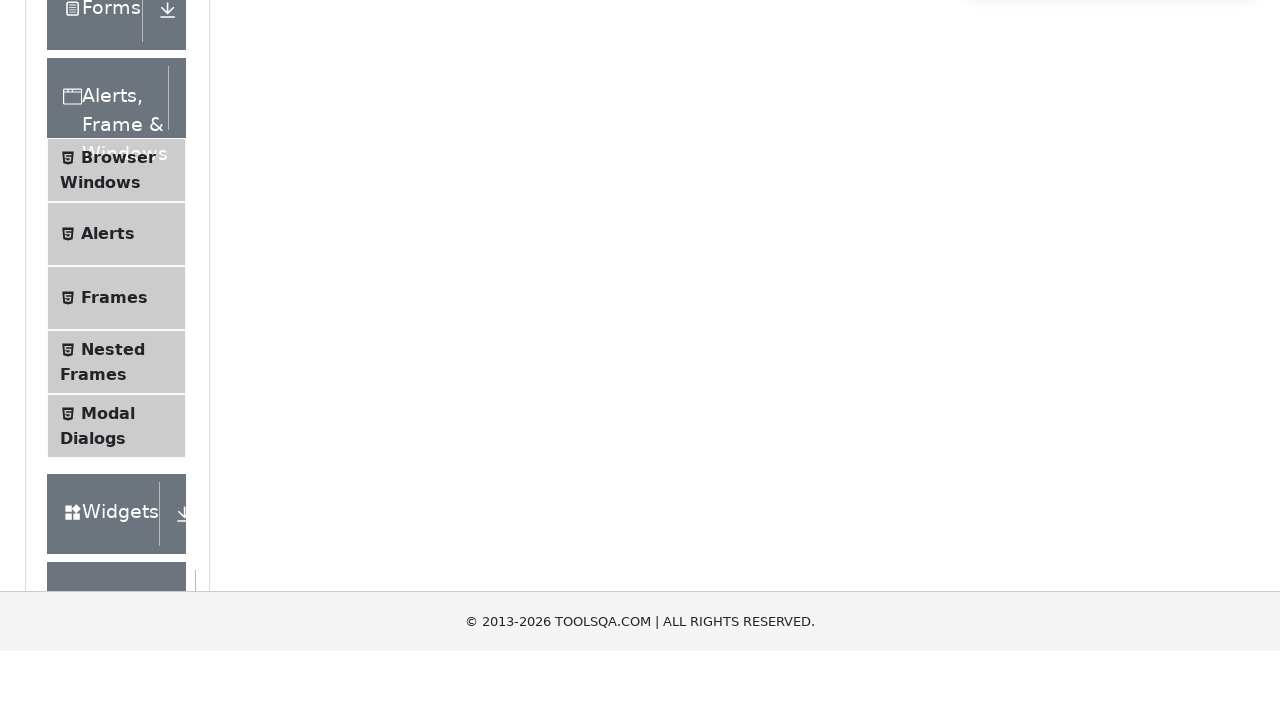

Clicked on Frames link at (114, 552) on span:has-text('Frames')
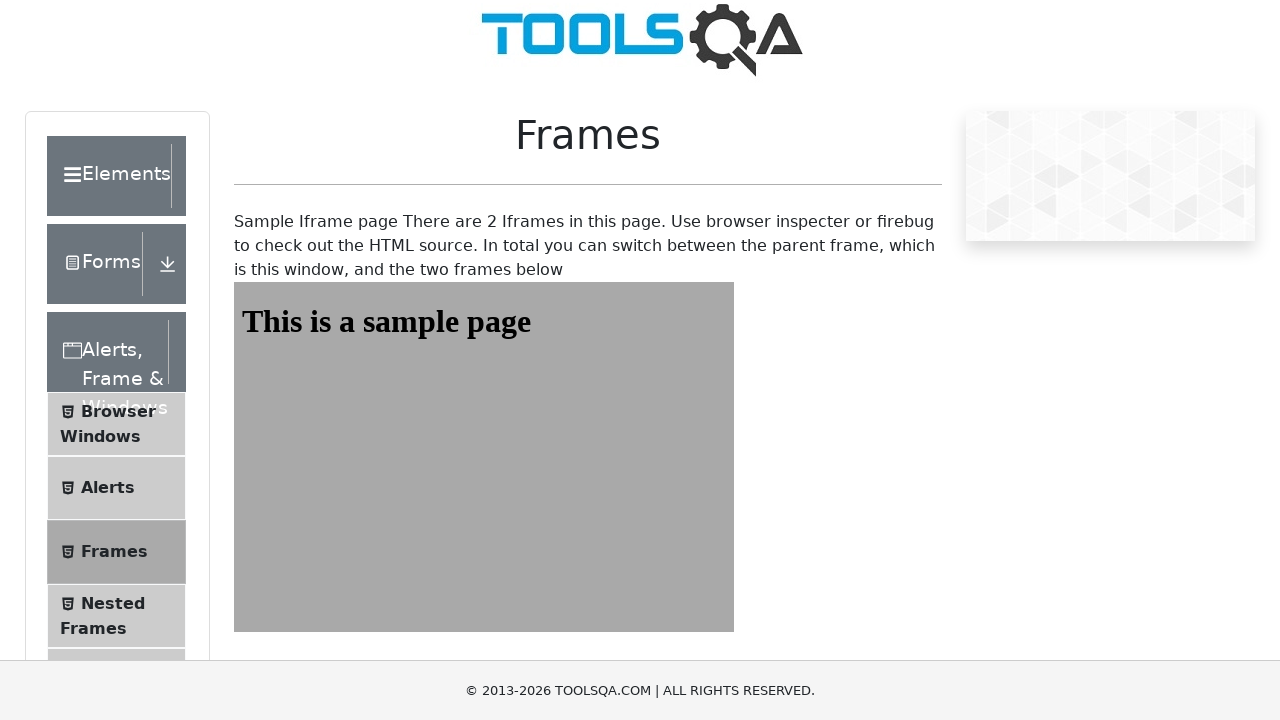

Located frame2 (the smaller frame)
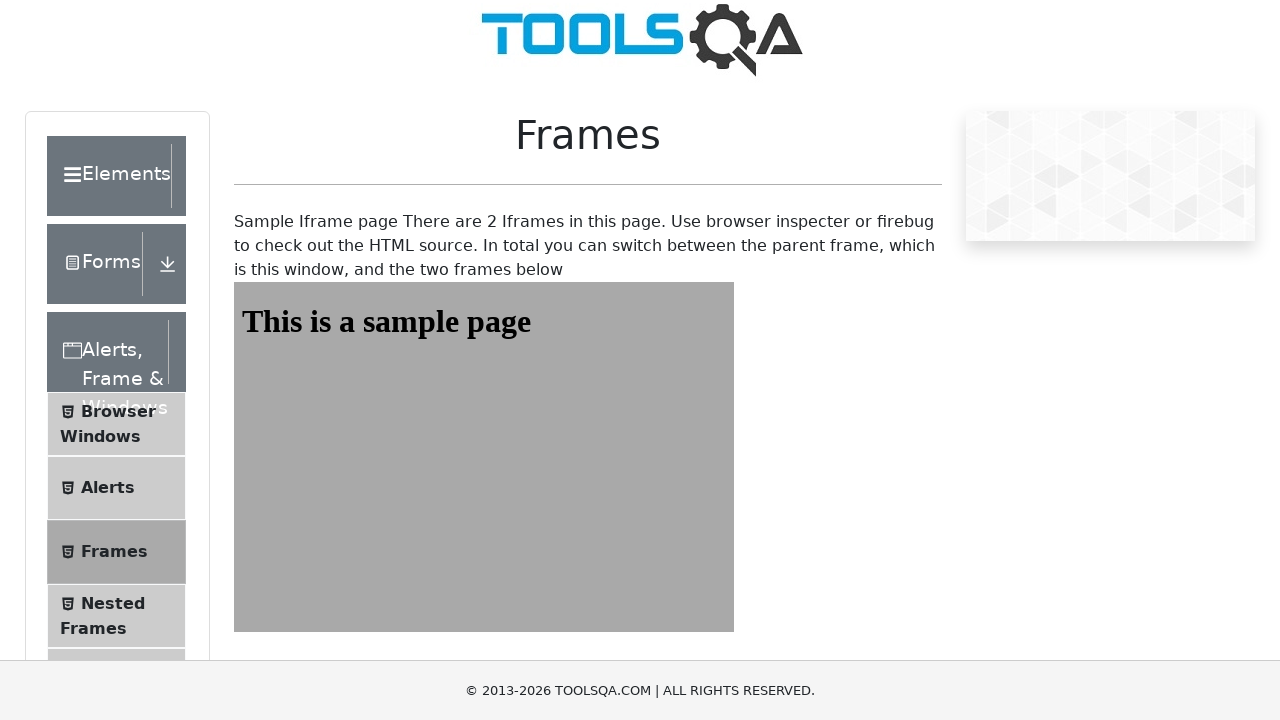

Retrieved heading text from frame2: 'This is a sample page'
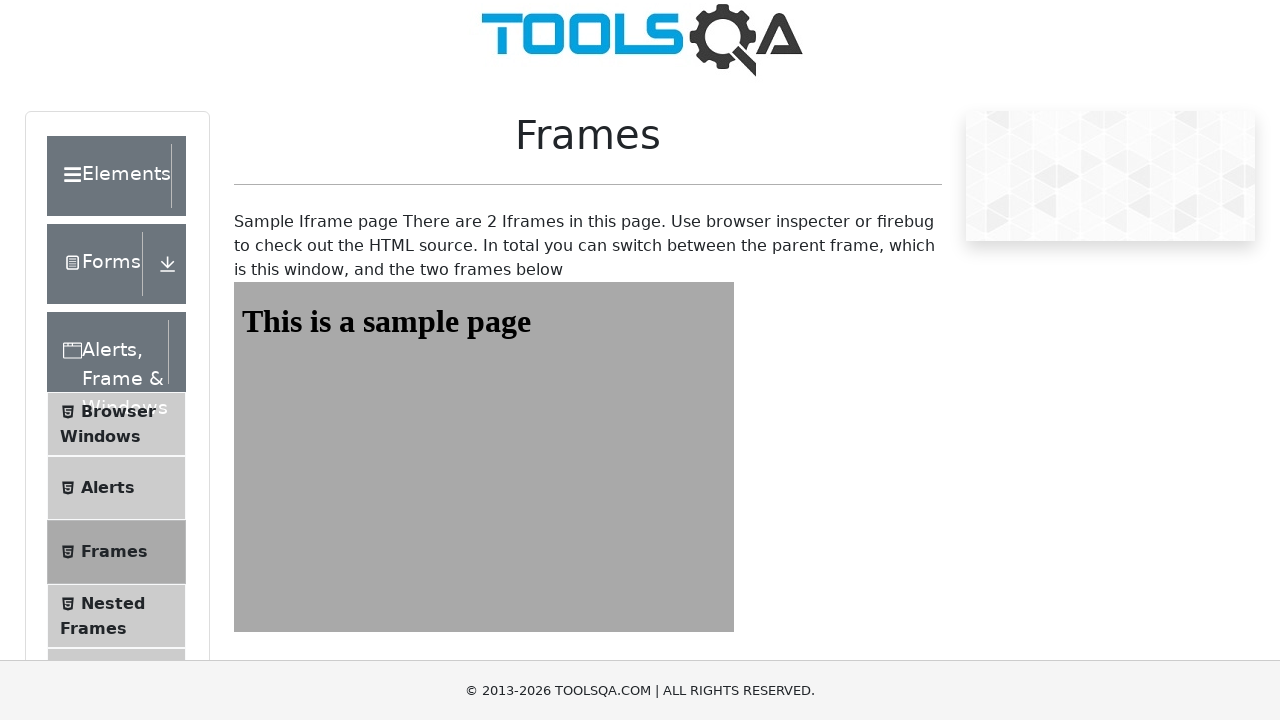

Assertion passed: heading text matches expected value
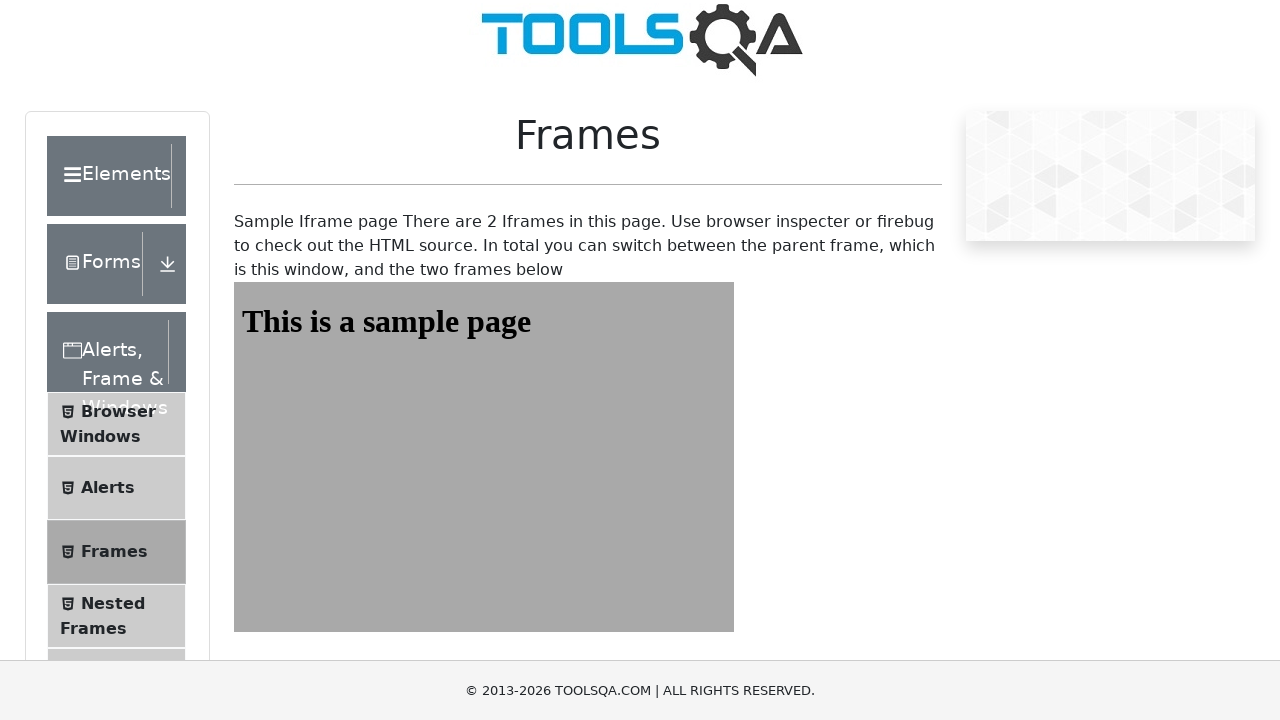

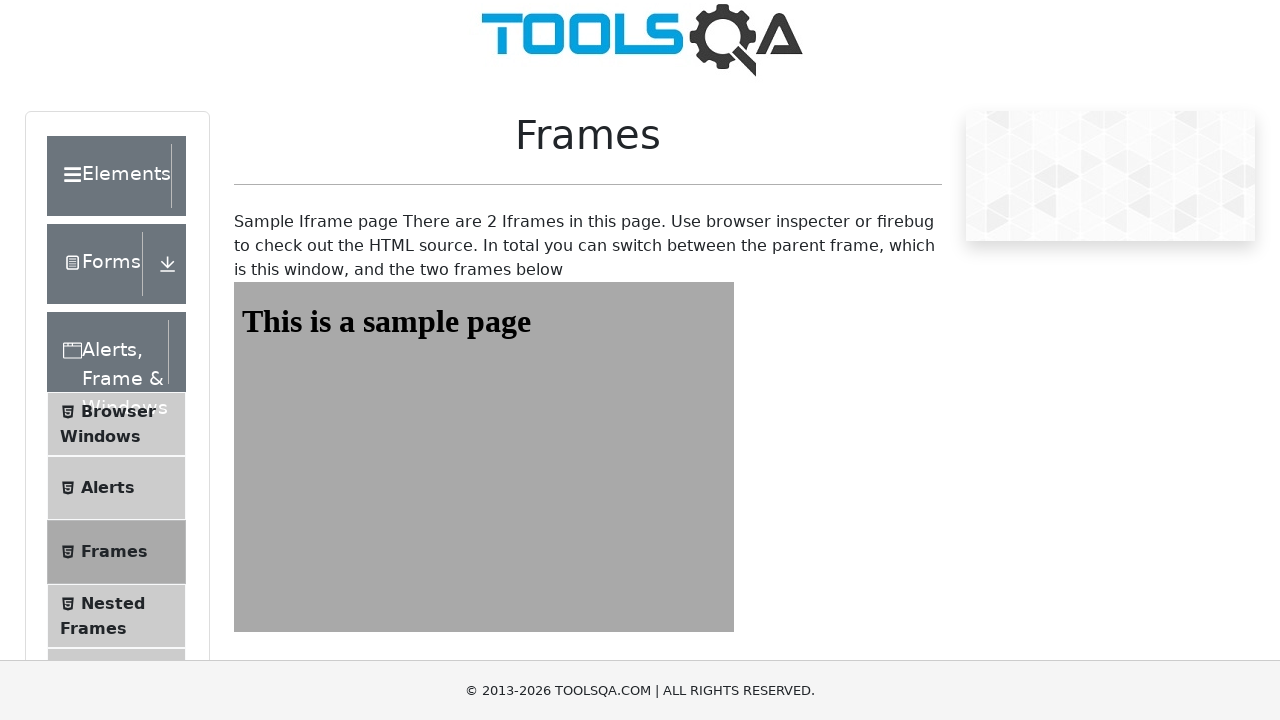